Tests explicit wait functionality by clicking a Start button and waiting for dynamically loaded "Hello World!" text to become visible on the page.

Starting URL: https://the-internet.herokuapp.com/dynamic_loading/1

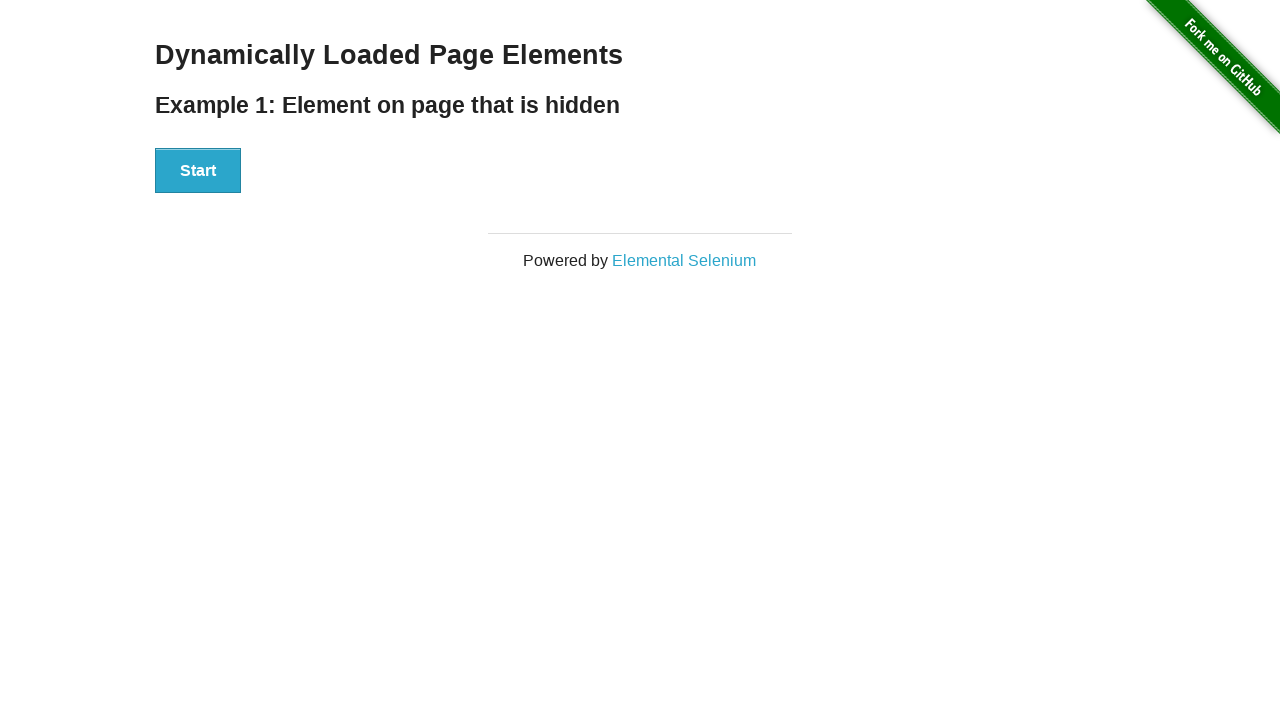

Clicked the Start button at (198, 171) on xpath=//button
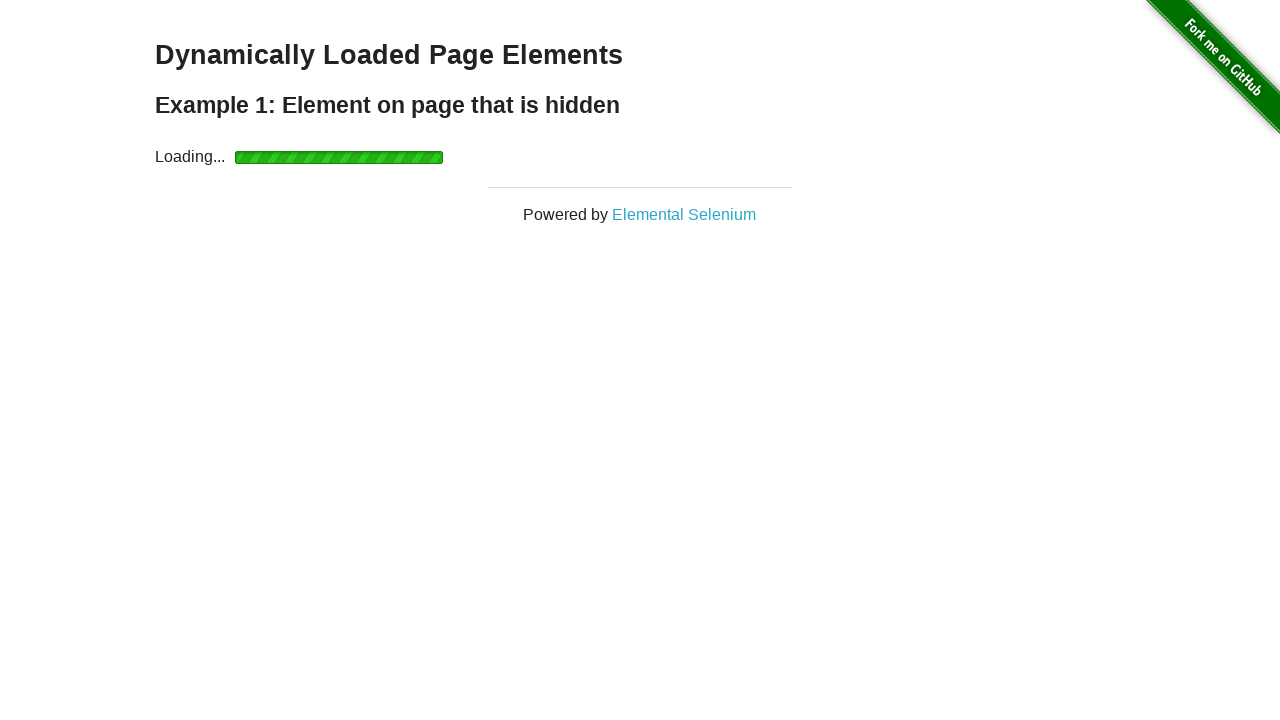

Located the Hello World! text element
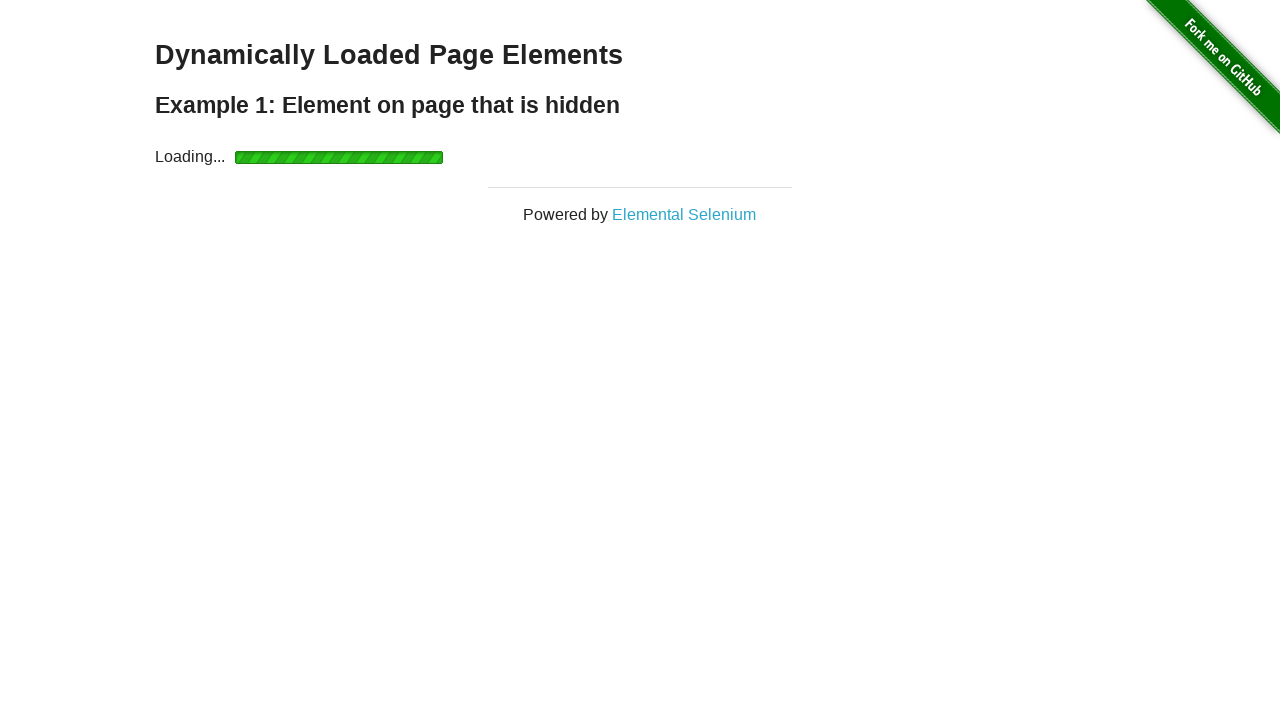

Waited for Hello World! text to become visible
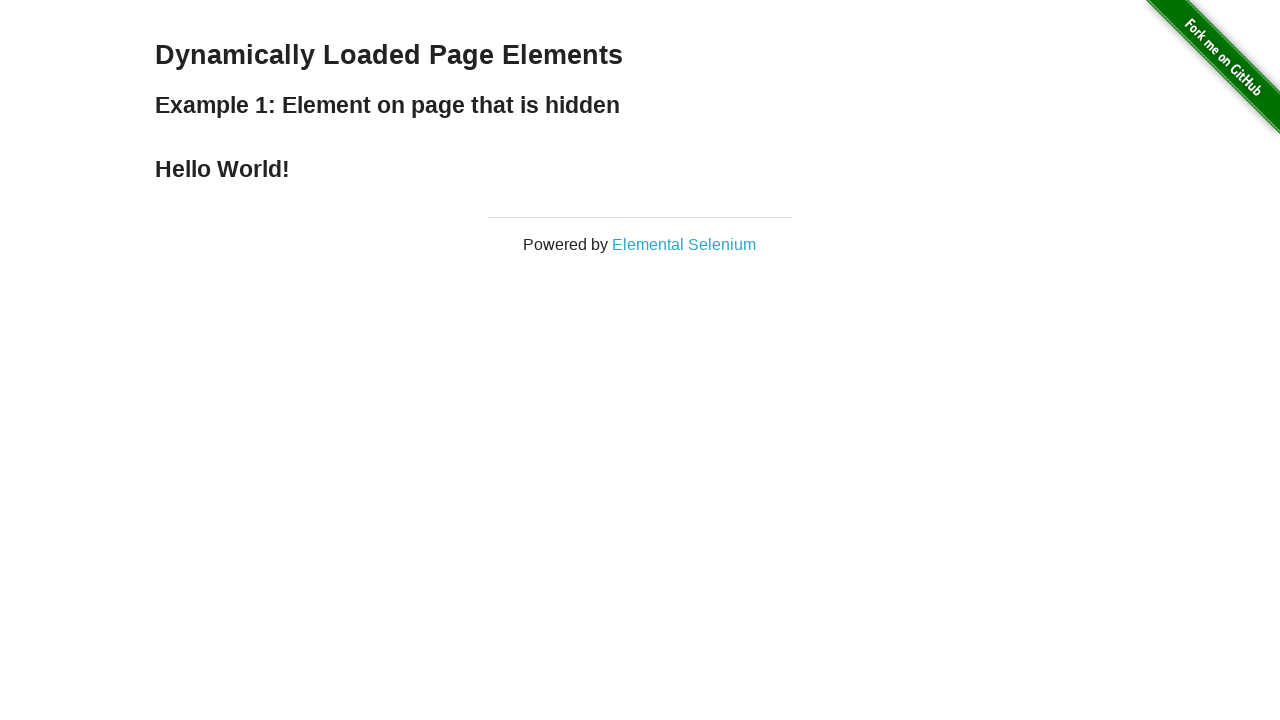

Verified that Hello World! text is visible
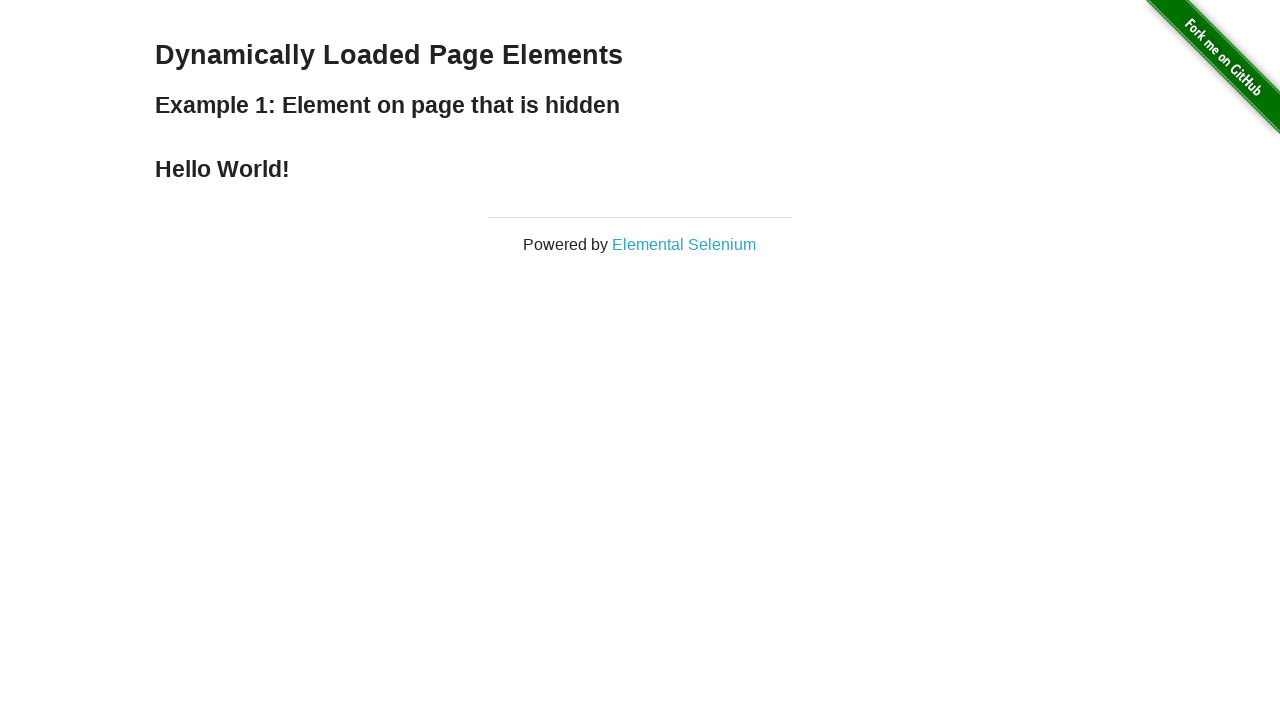

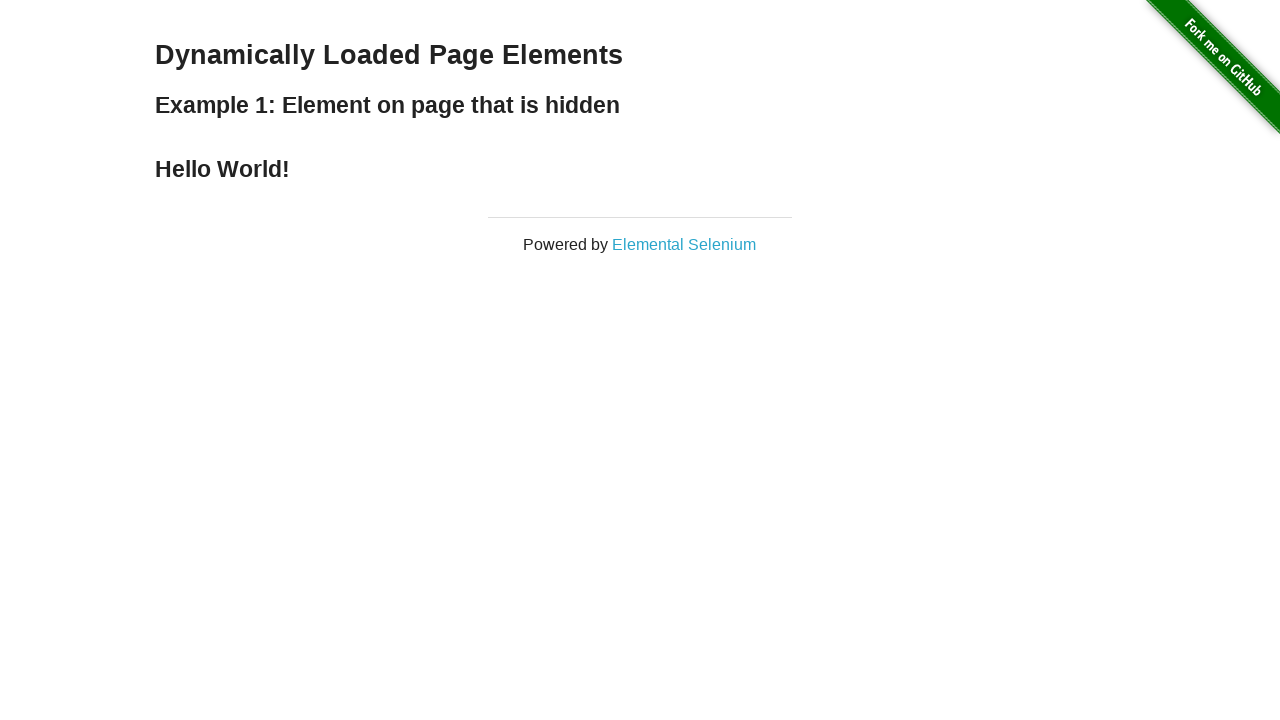